Tests selecting multiple non-consecutive items using Ctrl key modifier

Starting URL: http://jqueryui.com/resources/demos/selectable/display-grid.html

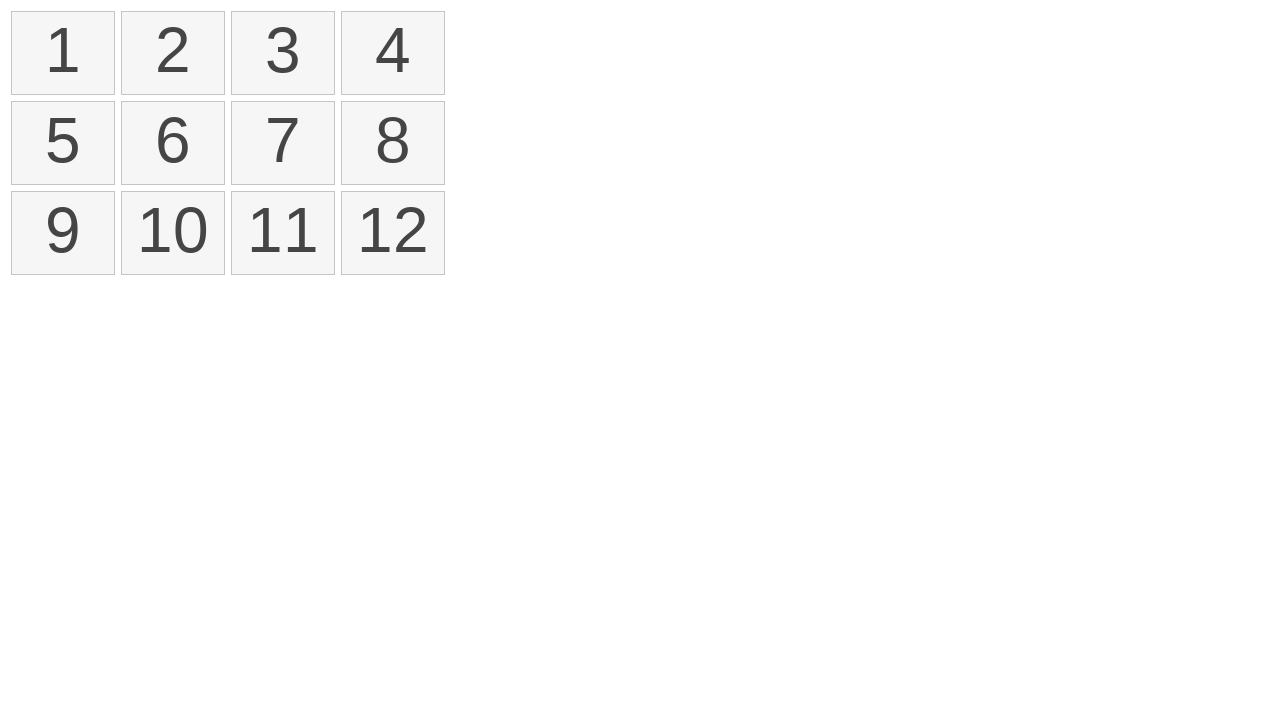

Clicked first item (index 0) with Ctrl modifier at (63, 53) on xpath=//ol[@id='selectable']/li >> nth=0
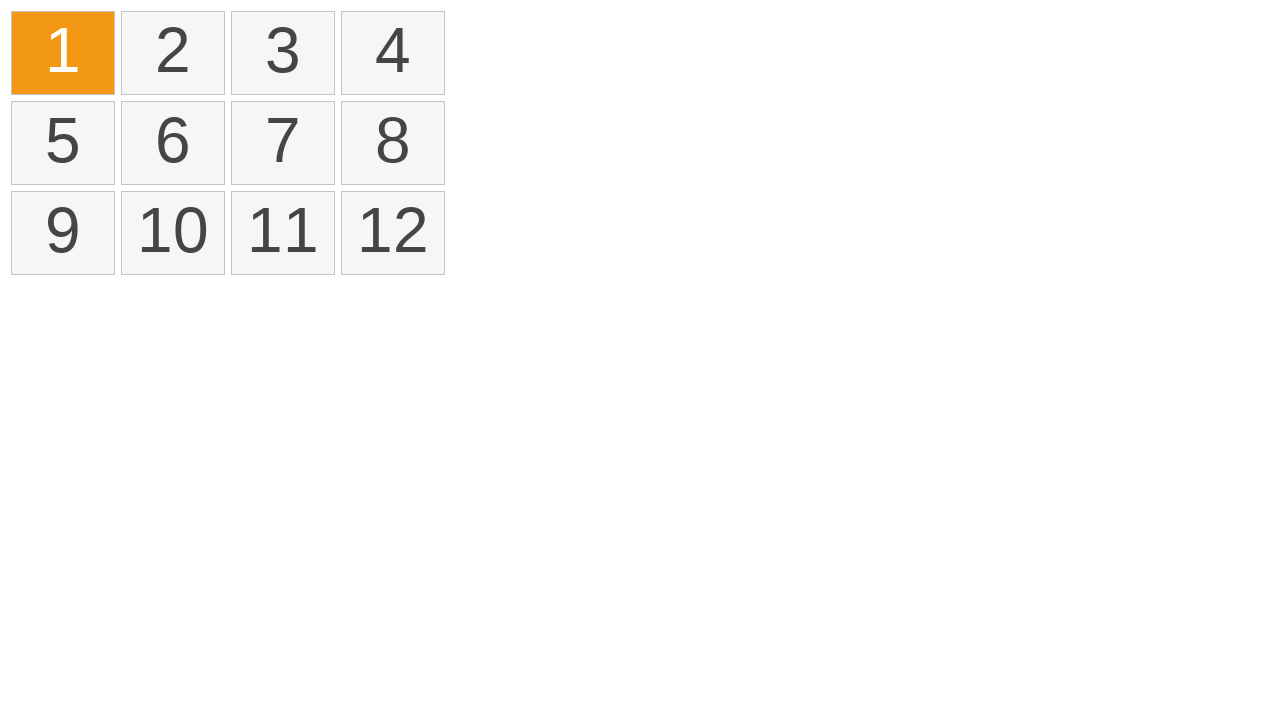

Clicked fifth item (index 4) with Ctrl modifier at (63, 143) on xpath=//ol[@id='selectable']/li >> nth=4
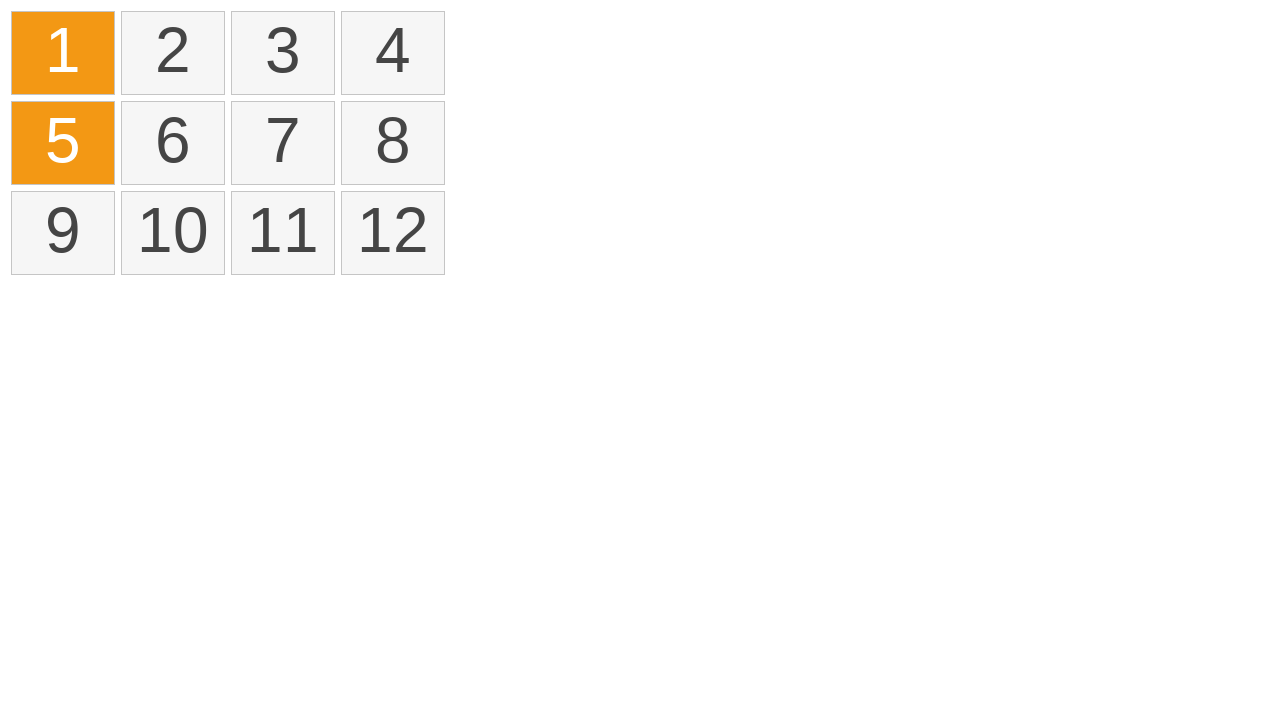

Clicked seventh item (index 6) with Ctrl modifier at (283, 143) on xpath=//ol[@id='selectable']/li >> nth=6
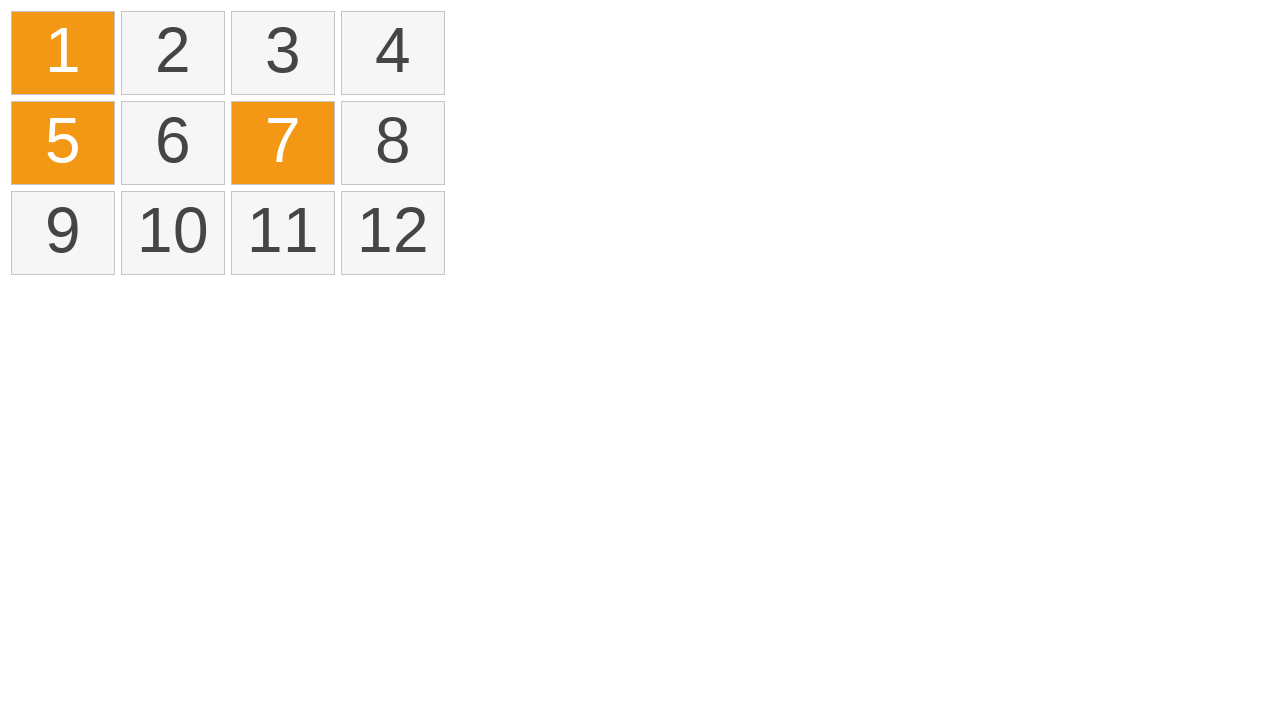

Verified that selected items are displayed with ui-selected class
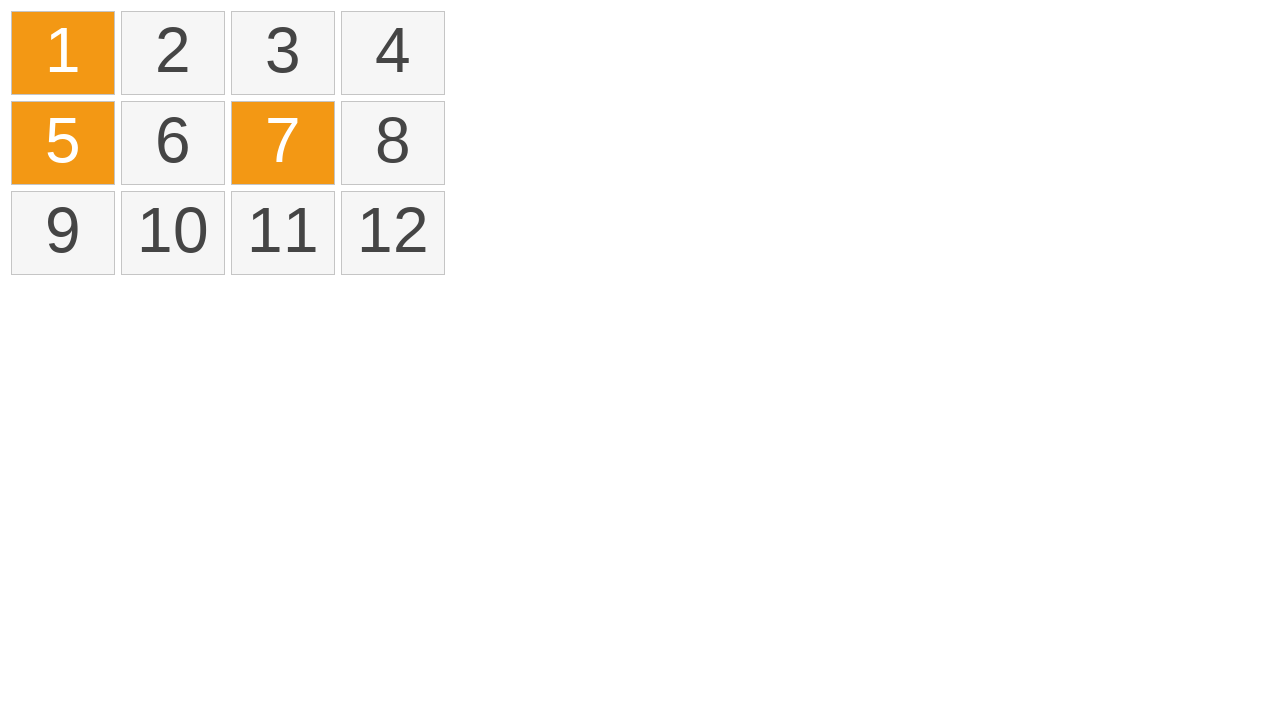

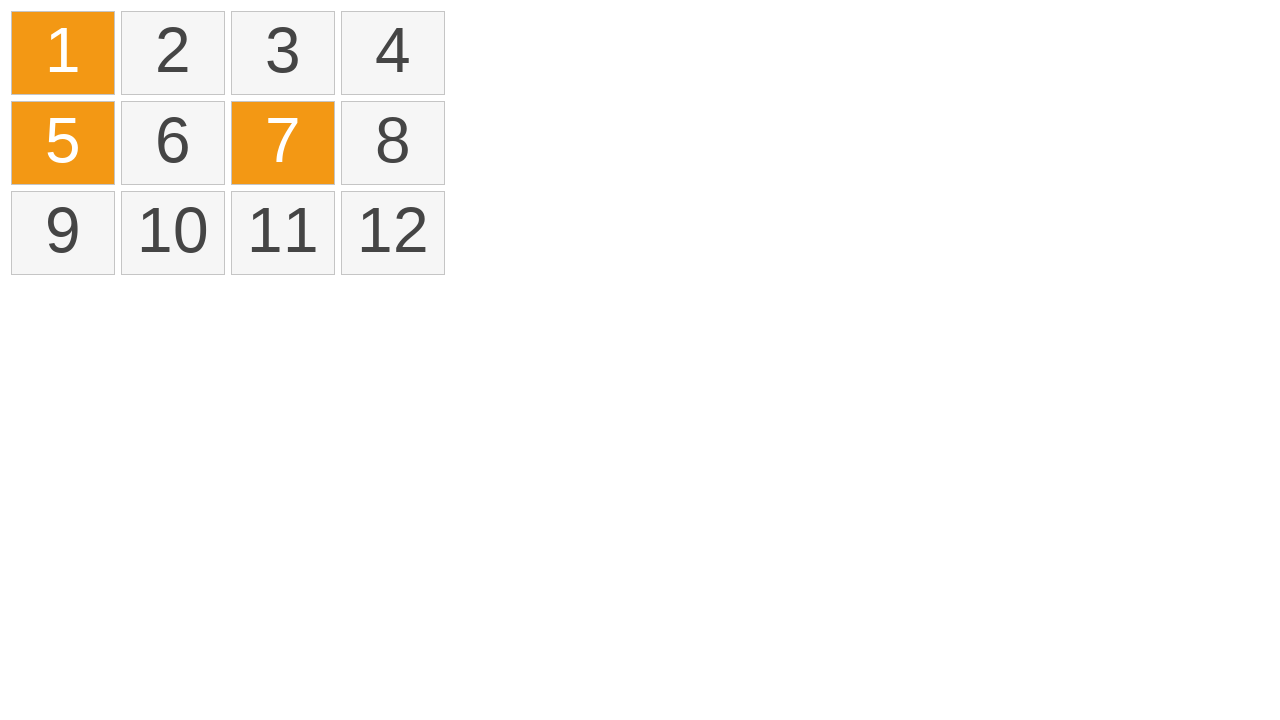